Tests JavaScript alert, confirm, and prompt popups by clicking buttons that trigger each type of alert, accepting them, and entering text in the prompt dialog

Starting URL: https://the-internet.herokuapp.com/javascript_alerts

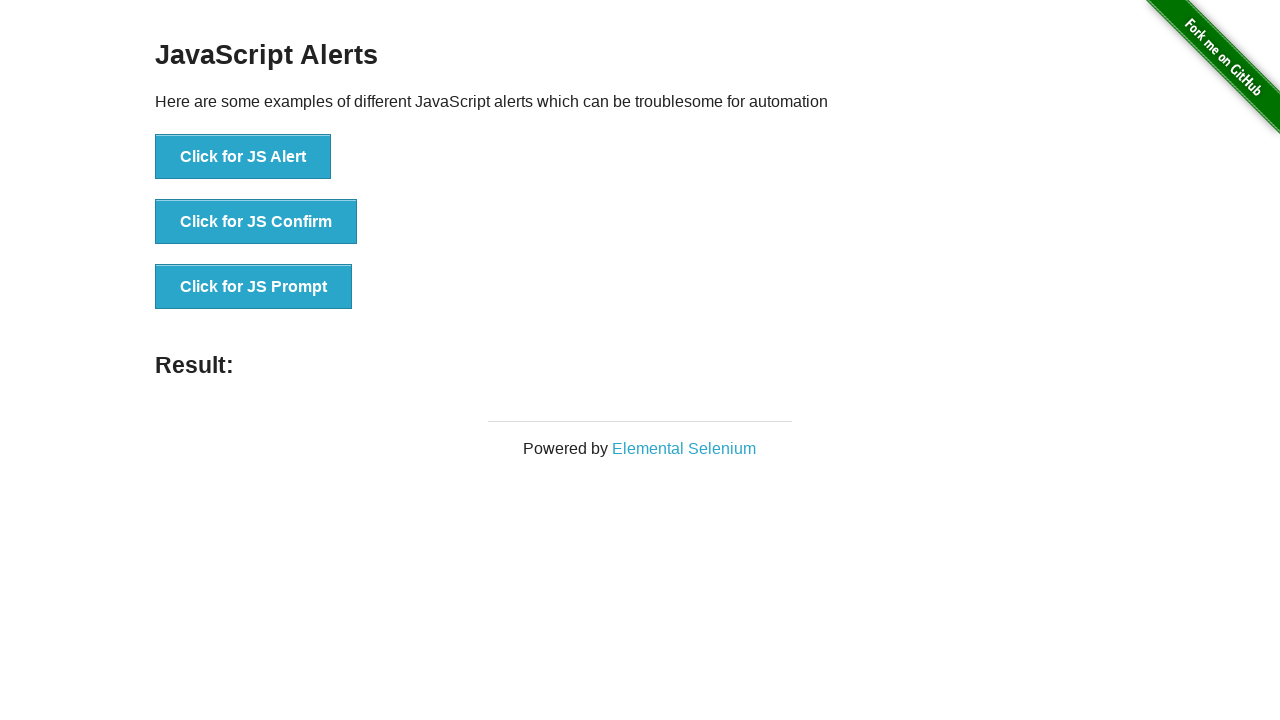

Clicked button to trigger JavaScript alert at (243, 157) on xpath=//button[text()='Click for JS Alert']
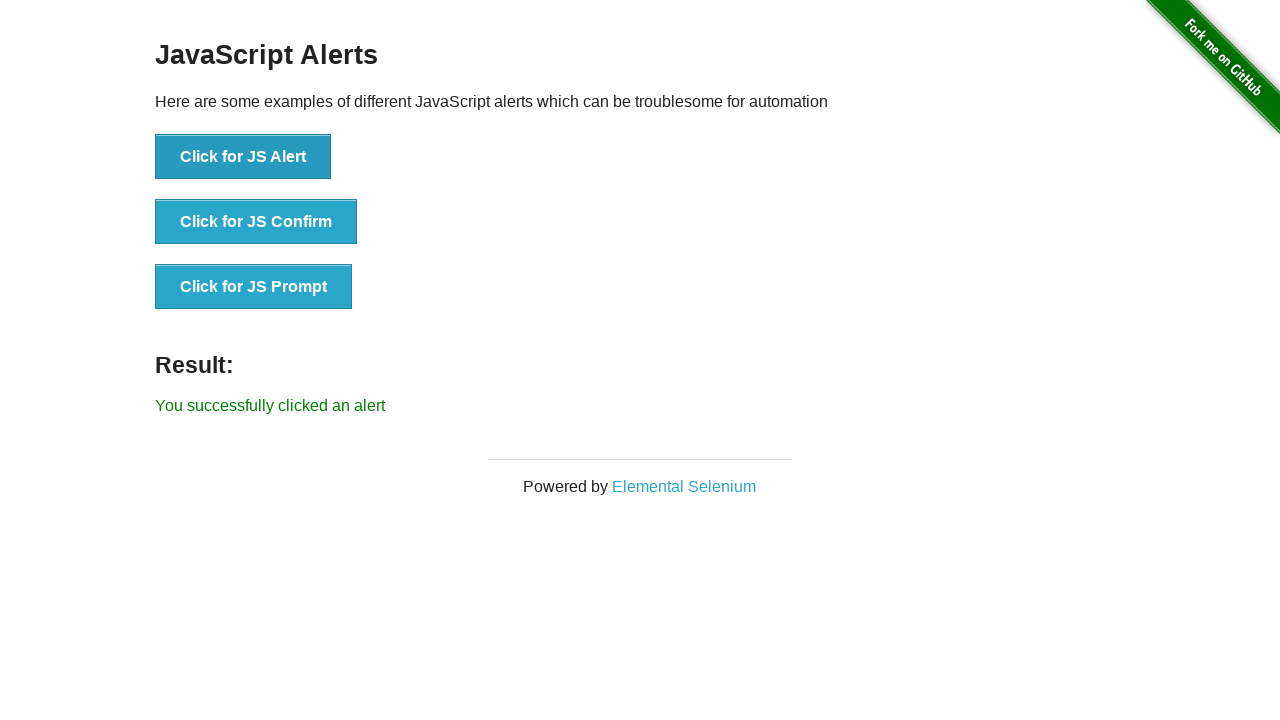

Set up dialog handler and clicked JS Alert button again at (243, 157) on xpath=//button[text()='Click for JS Alert']
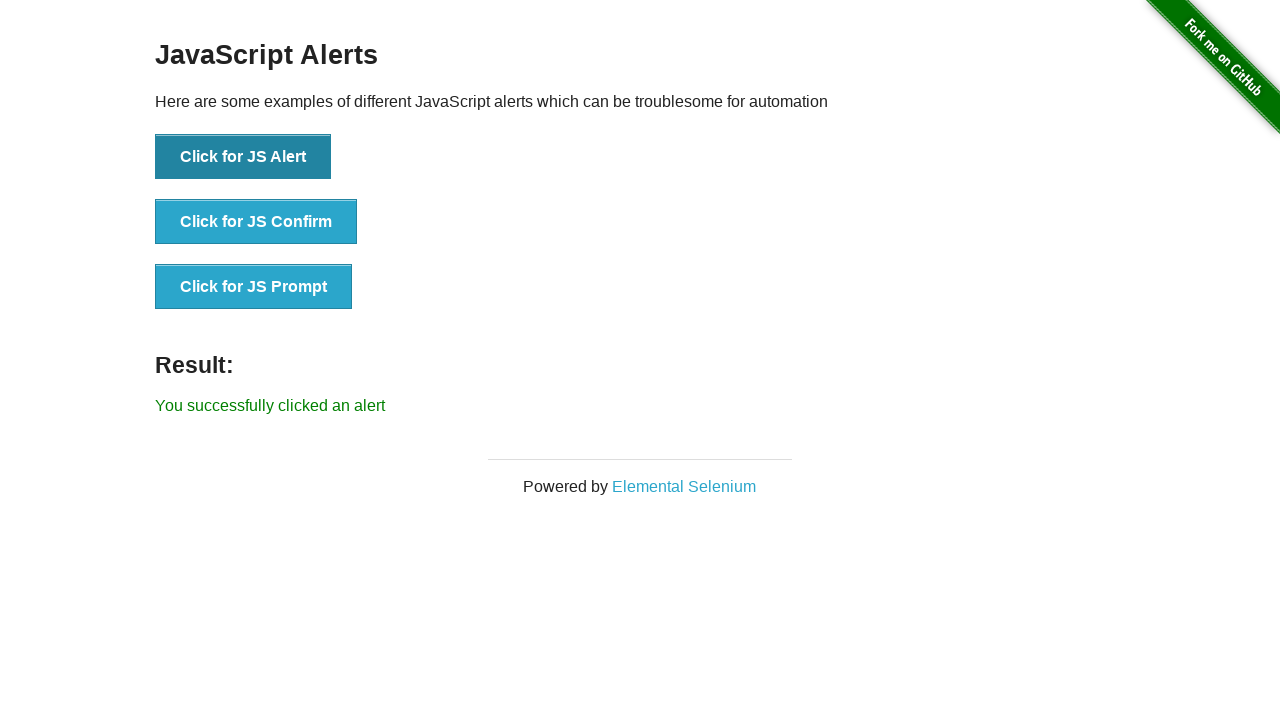

Clicked JS Confirm button and accepted the confirmation dialog at (256, 222) on xpath=//button[text()='Click for JS Confirm']
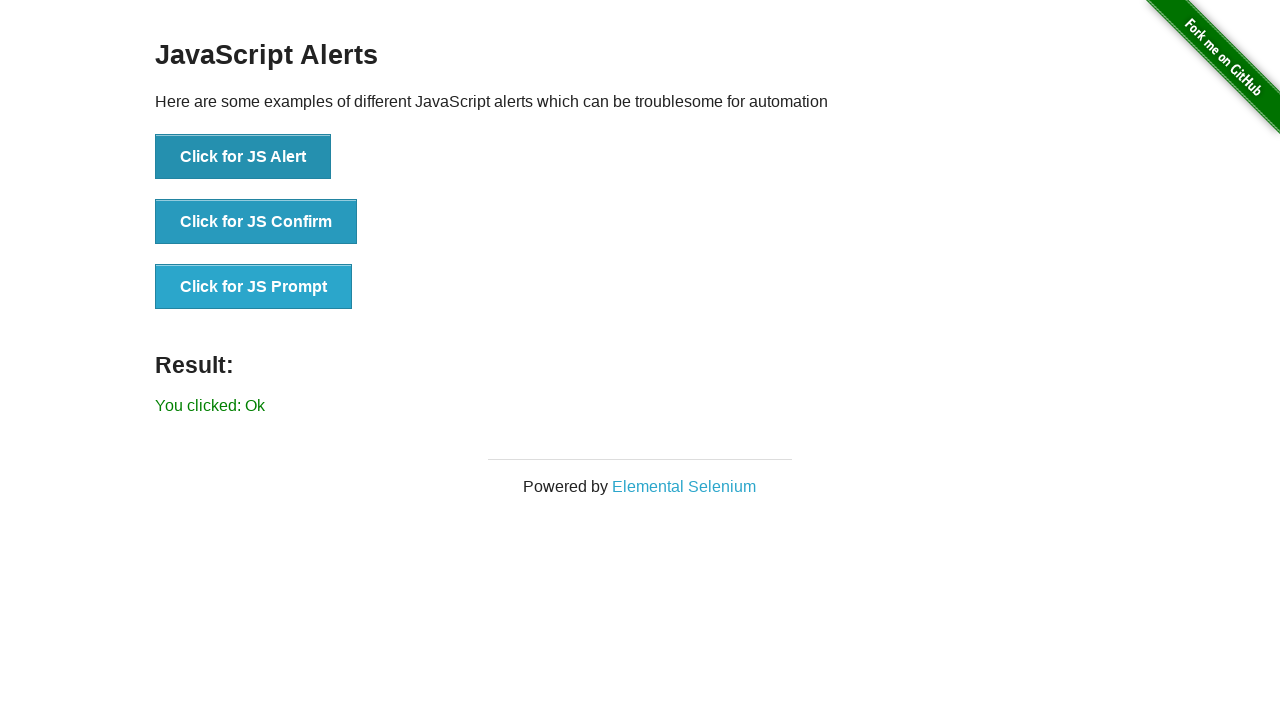

Waited for result to update after confirm dialog
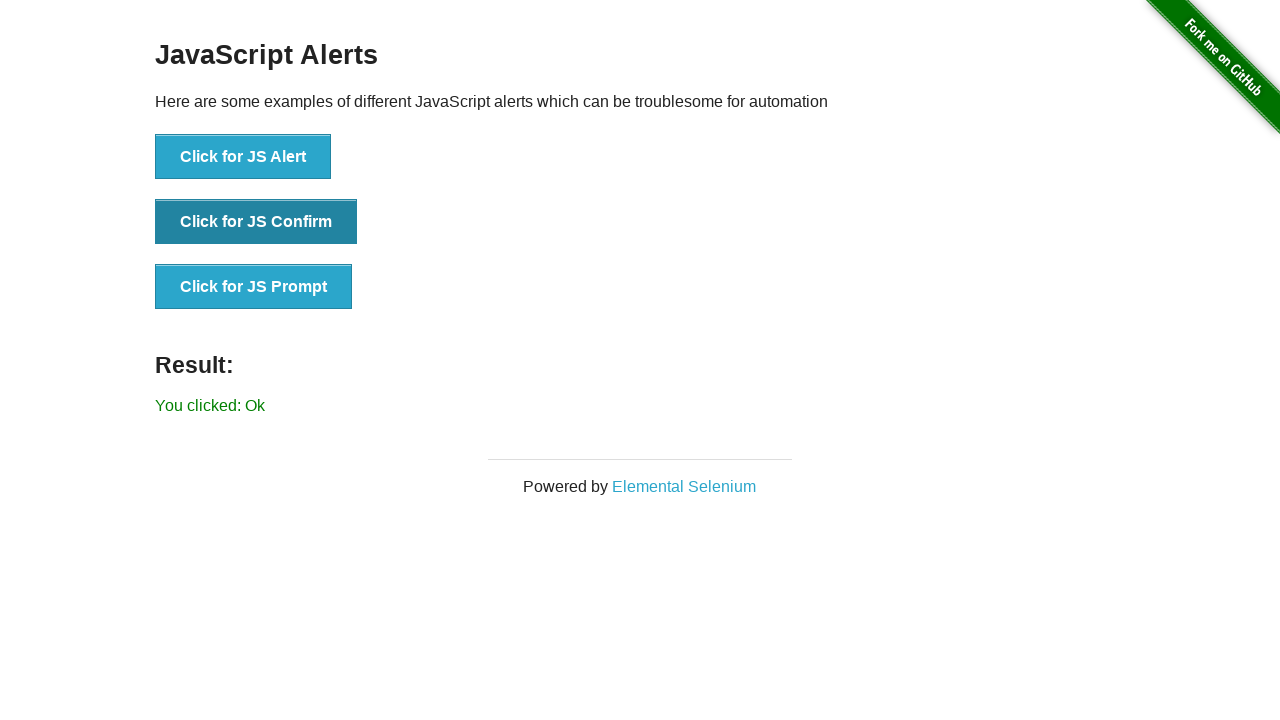

Clicked JS Prompt button and entered 'java' in the prompt dialog at (254, 287) on xpath=//button[text()='Click for JS Prompt']
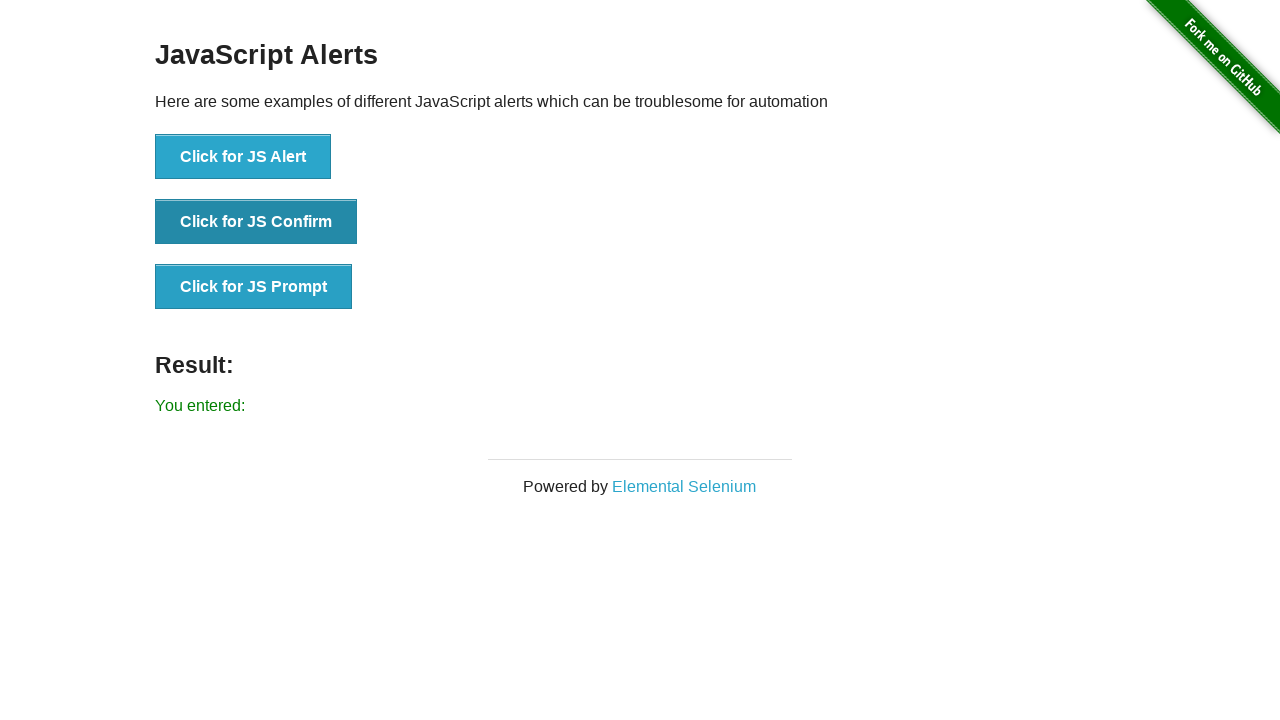

Result element loaded after prompt dialog submission
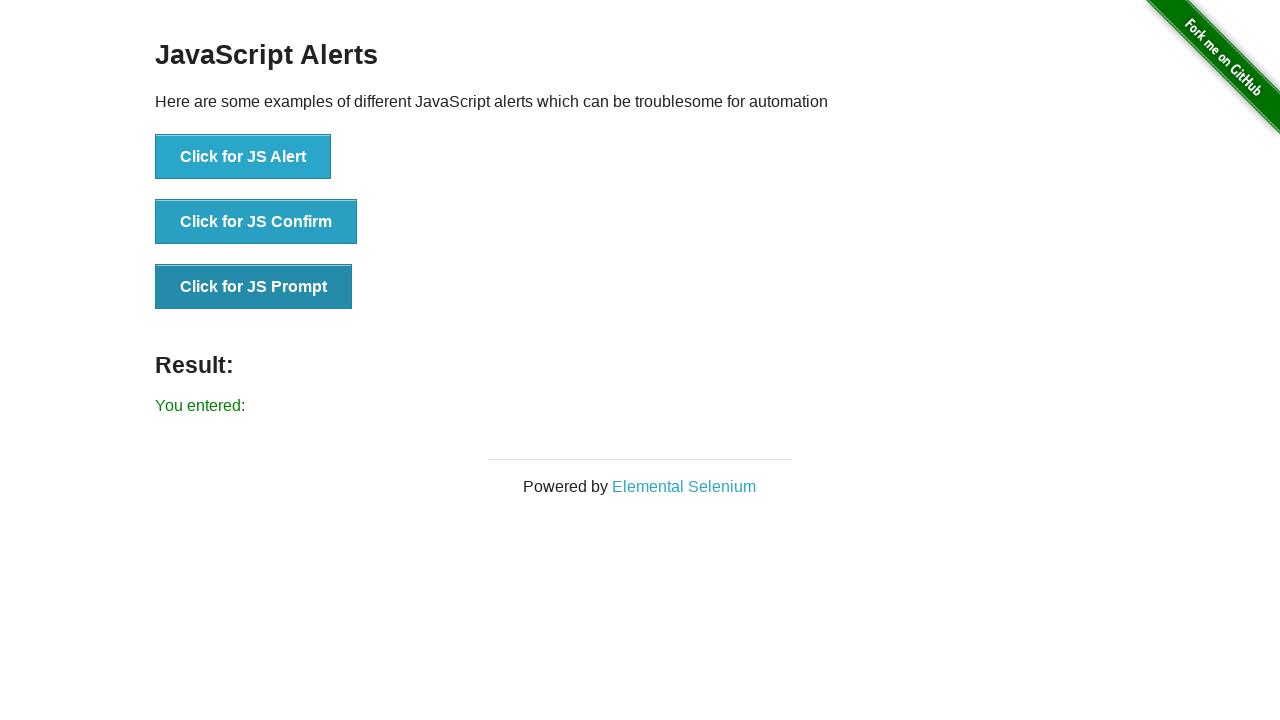

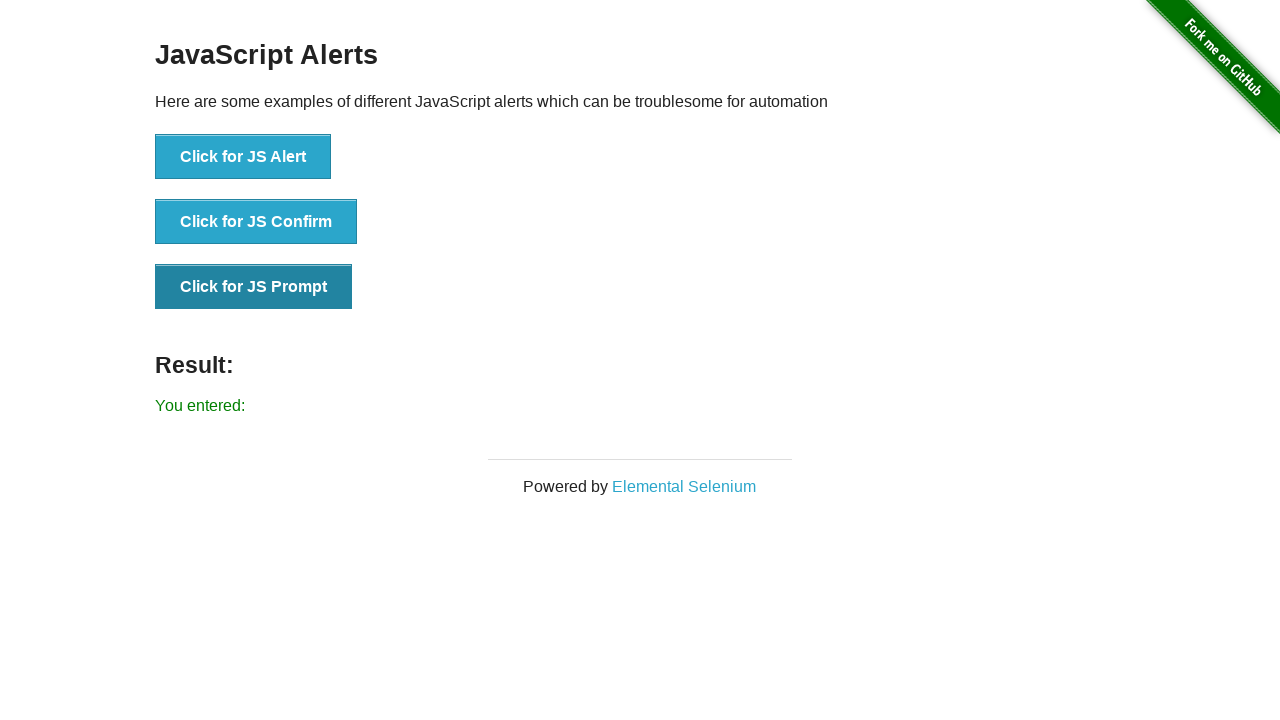